Navigates to a books PWA application and enters text into a search input field within shadow DOM elements

Starting URL: https://books-pwakit.appspot.com/

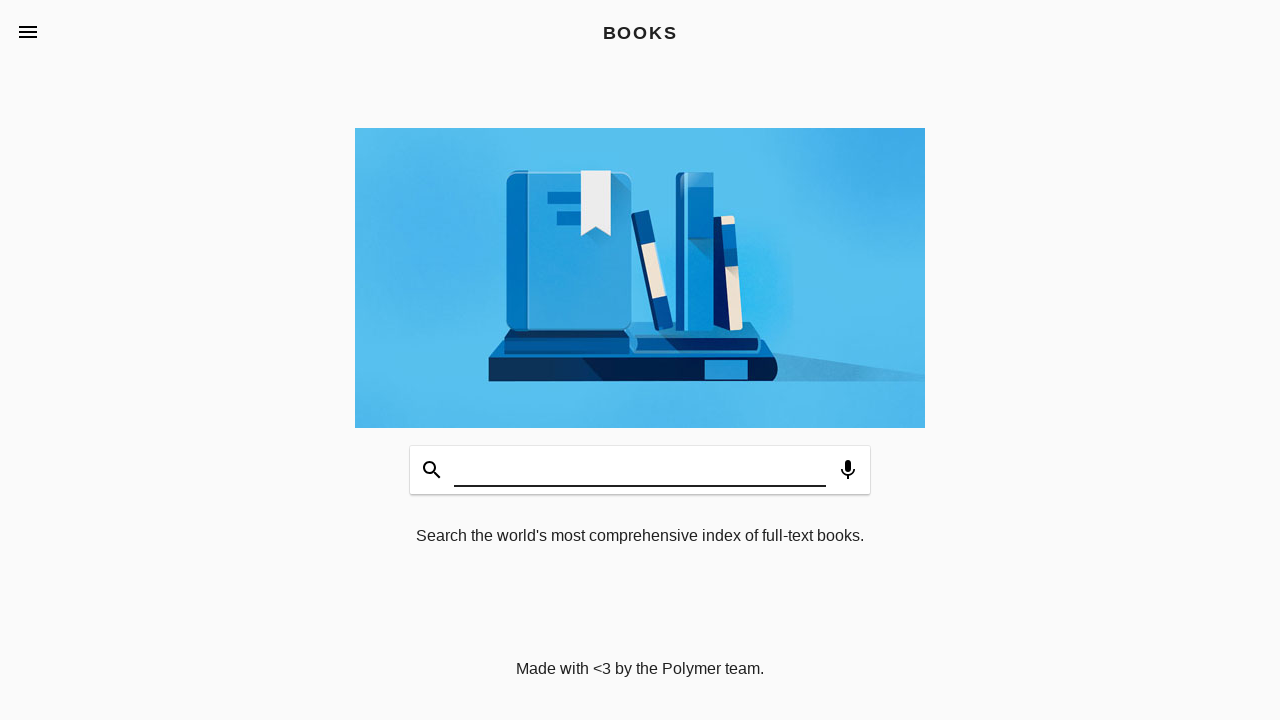

Waited for book-app shadow host element to be present
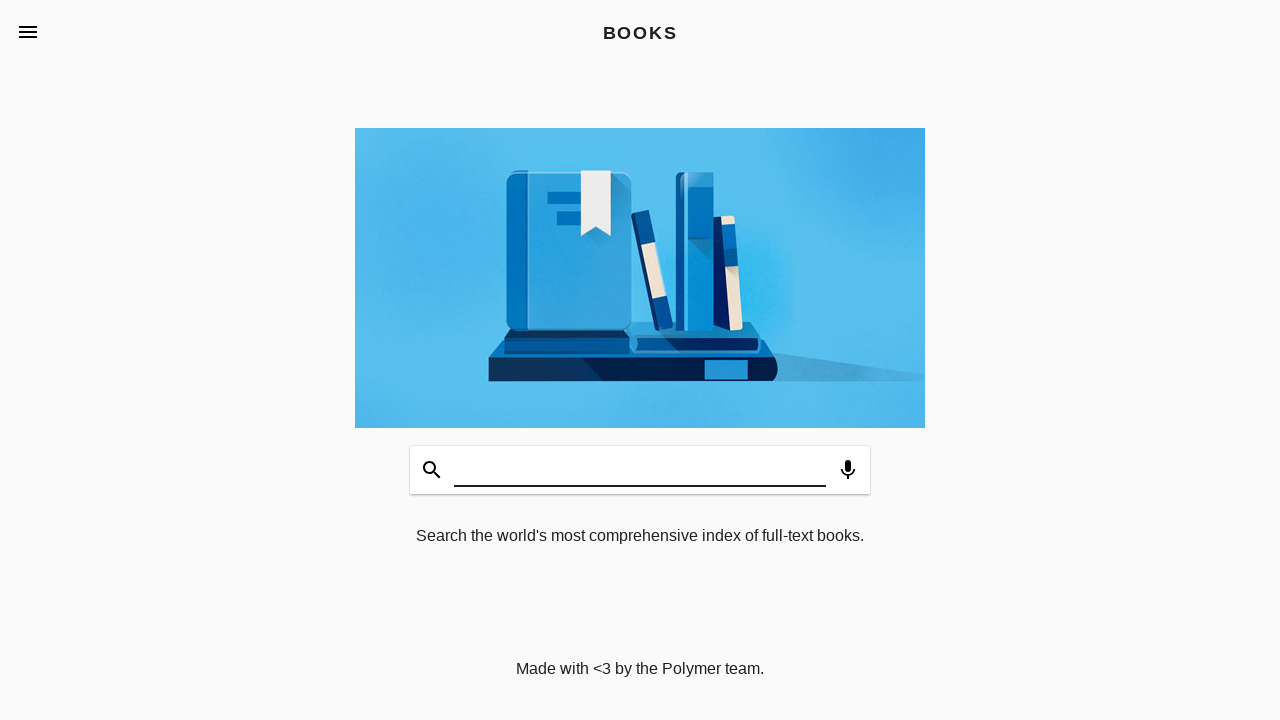

Filled search input field with 'Testing' through shadow DOM elements on book-app >> app-header >> app-toolbar.toolbar-bottom >> book-input-decorator >> 
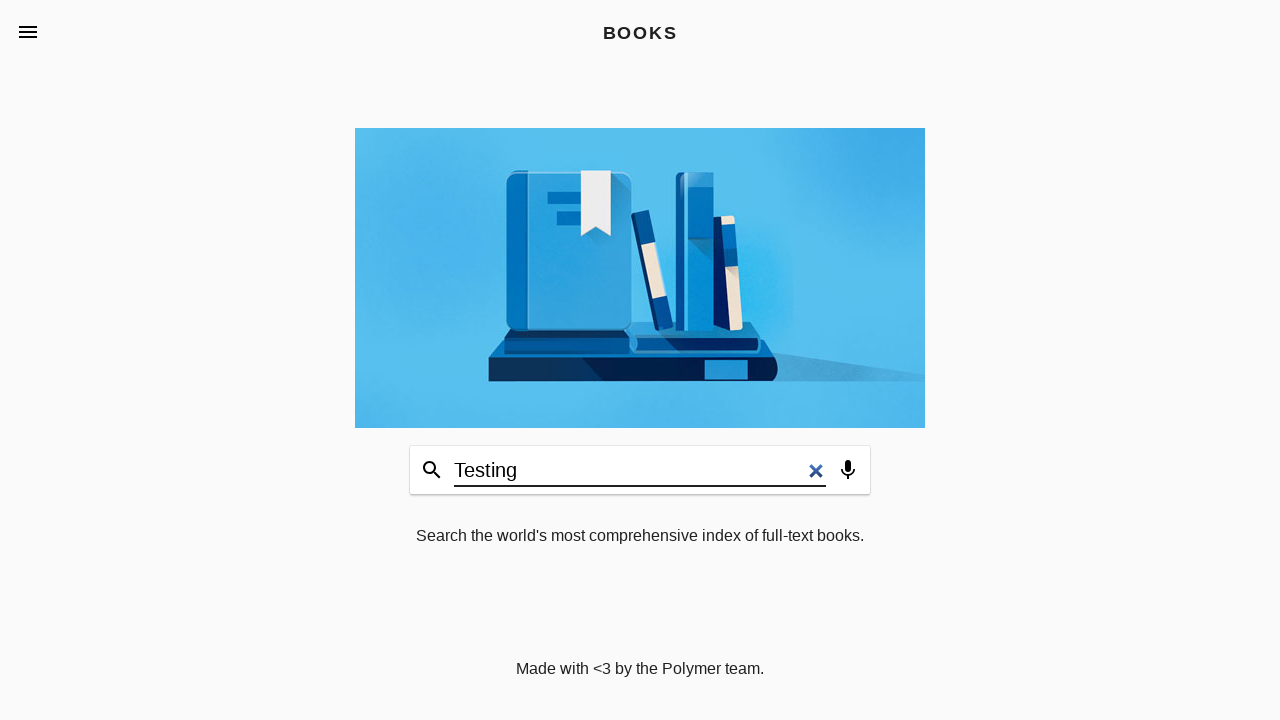

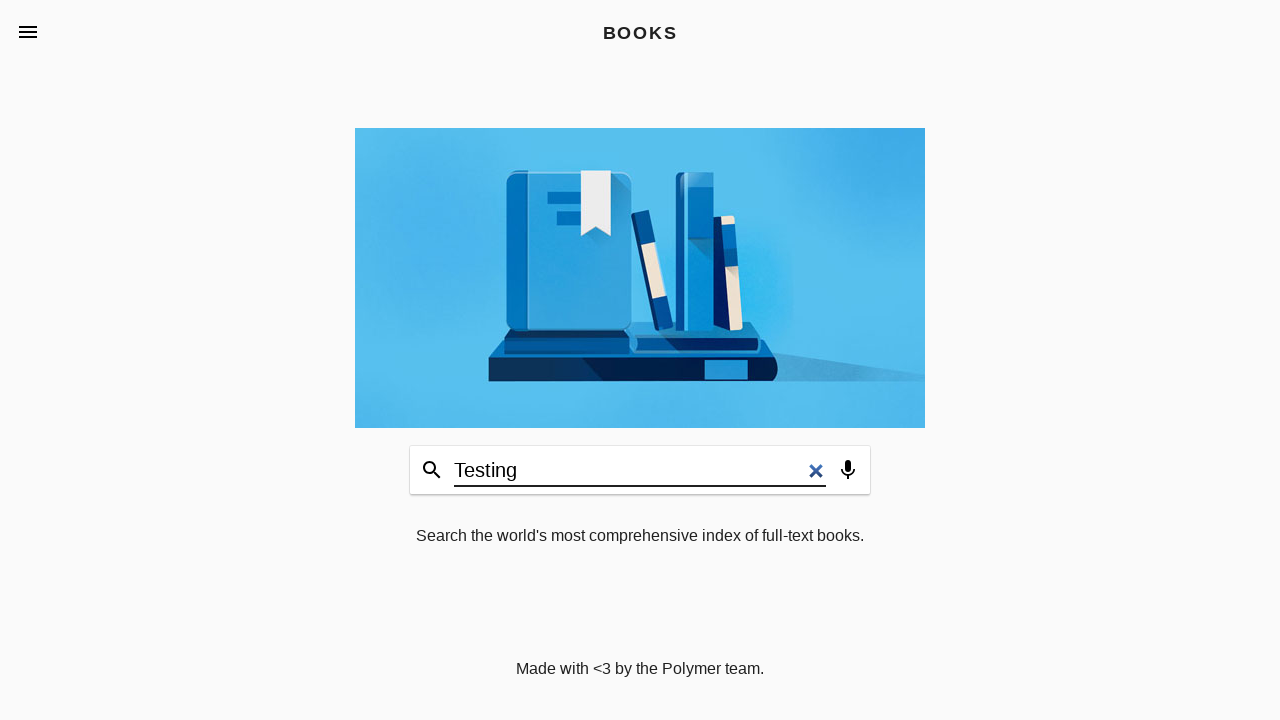